Tests interaction with a dropdown select element on W3Schools' try-it editor by switching to an iframe and selecting options from a combo box.

Starting URL: https://www.w3schools.com/tags/tryit.asp?filename=tryhtml_select

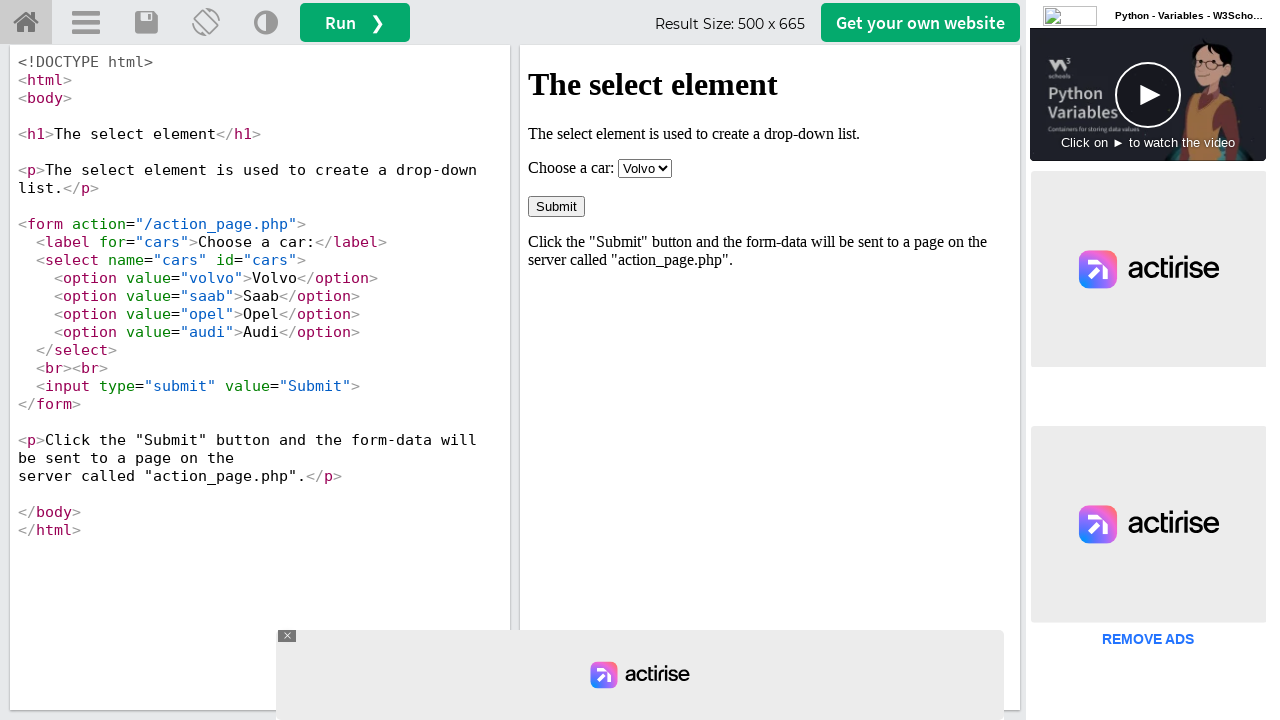

Waited for iframe #iframeResult to be available
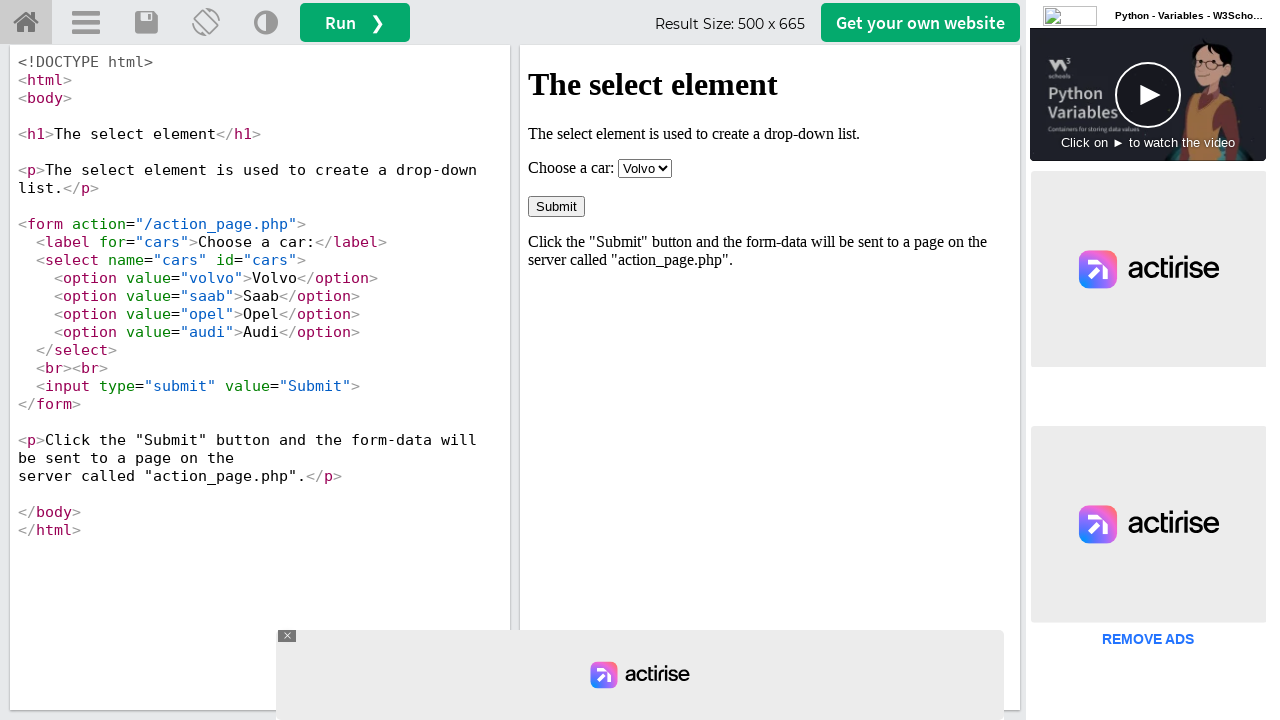

Located iframe #iframeResult for frame switching
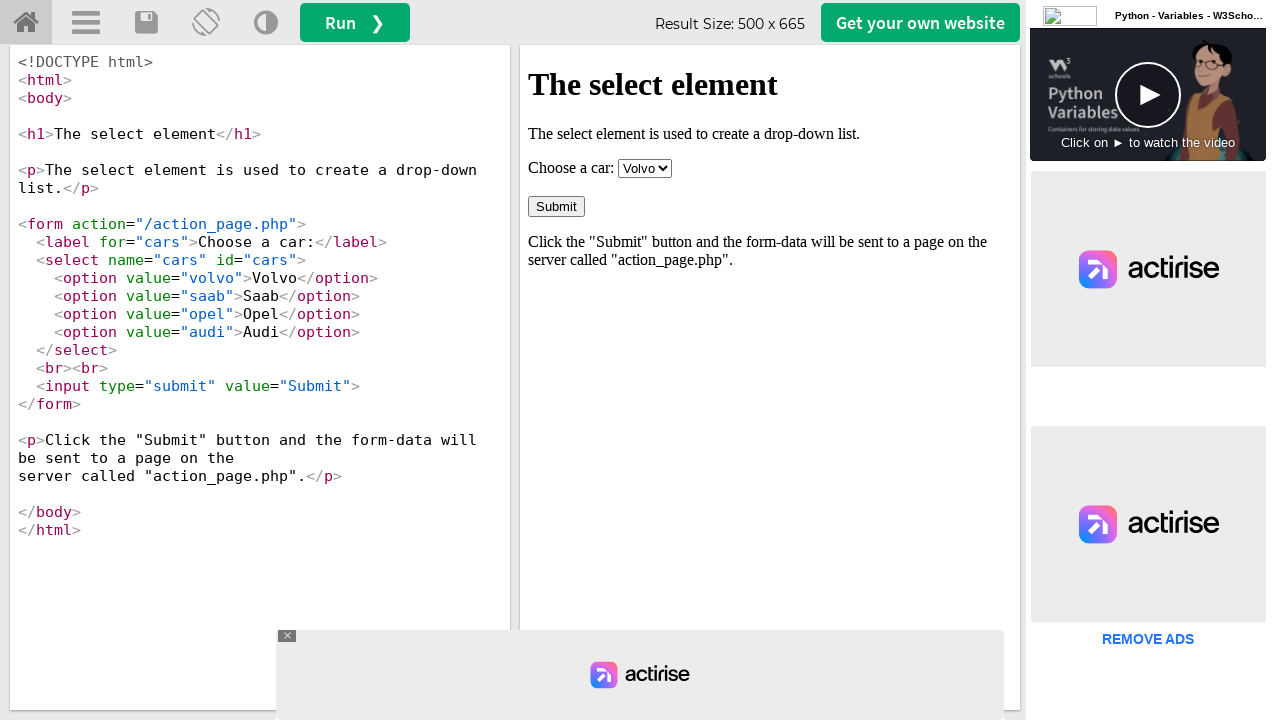

Waited for select dropdown element to be available in iframe
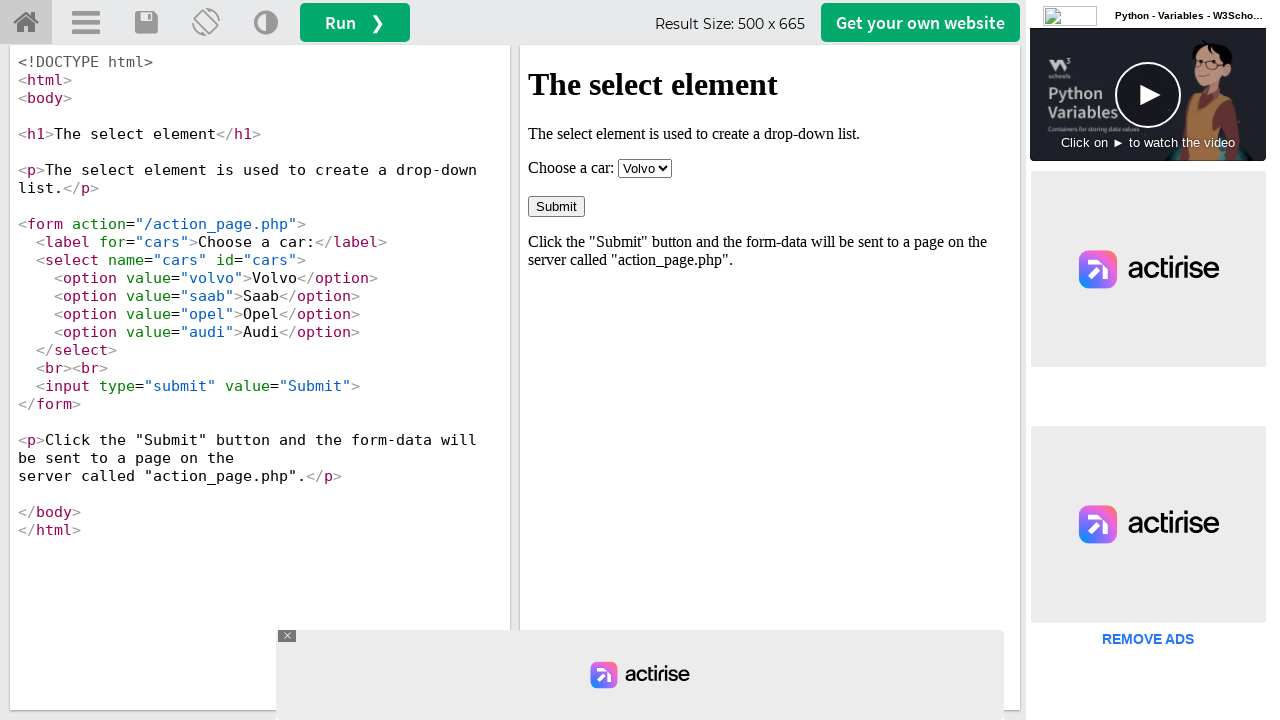

Located select dropdown element in iframe
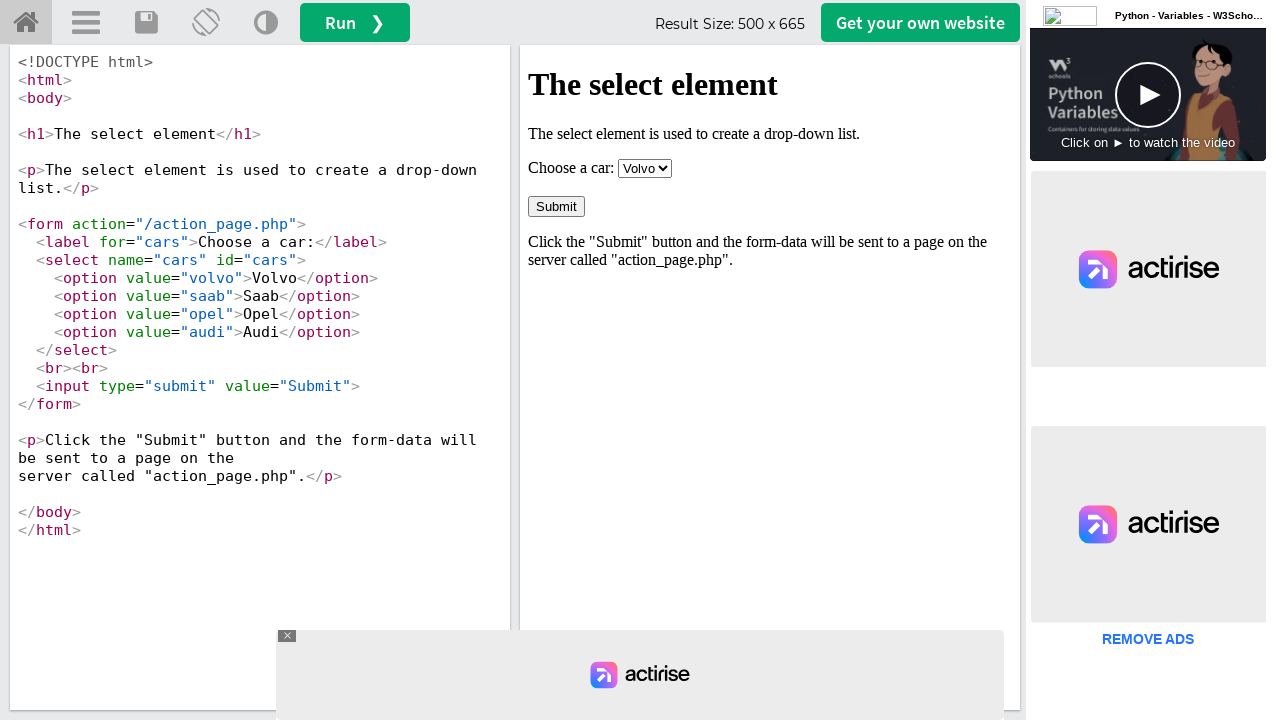

Selected 'saab' option from dropdown by value on #iframeResult >> internal:control=enter-frame >> select
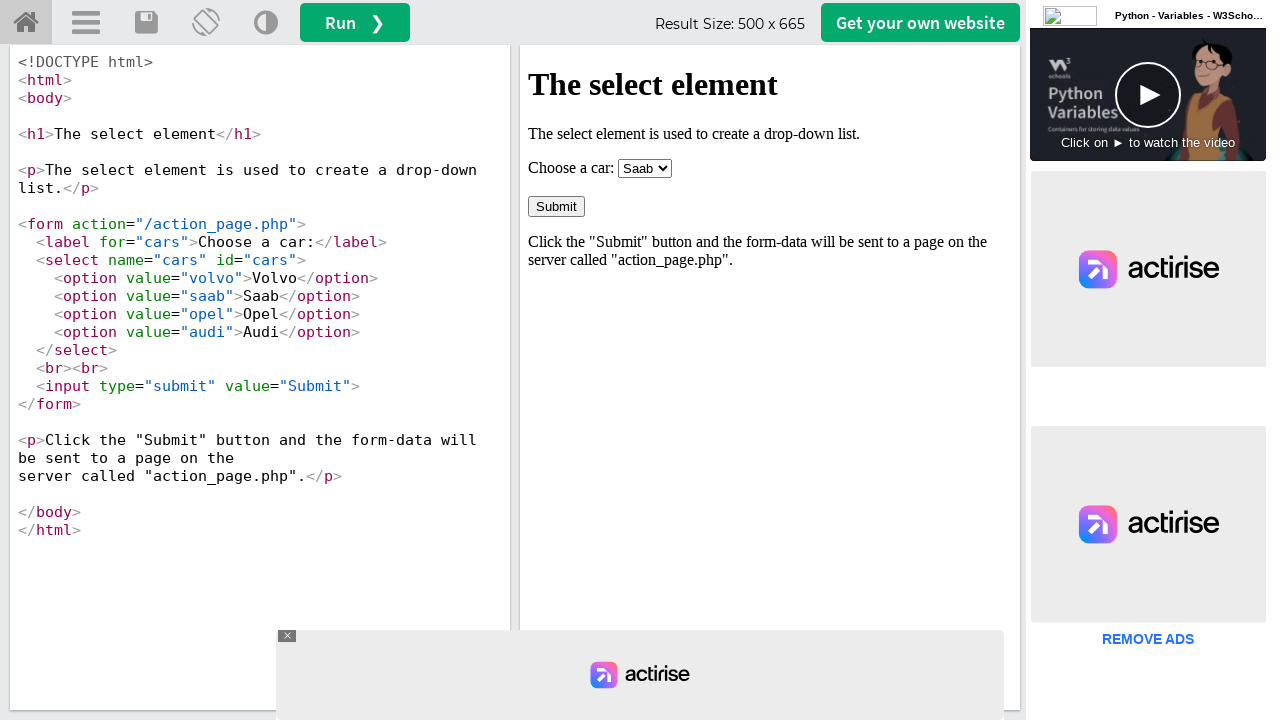

Selected 'Audi' option from dropdown by visible text on #iframeResult >> internal:control=enter-frame >> select
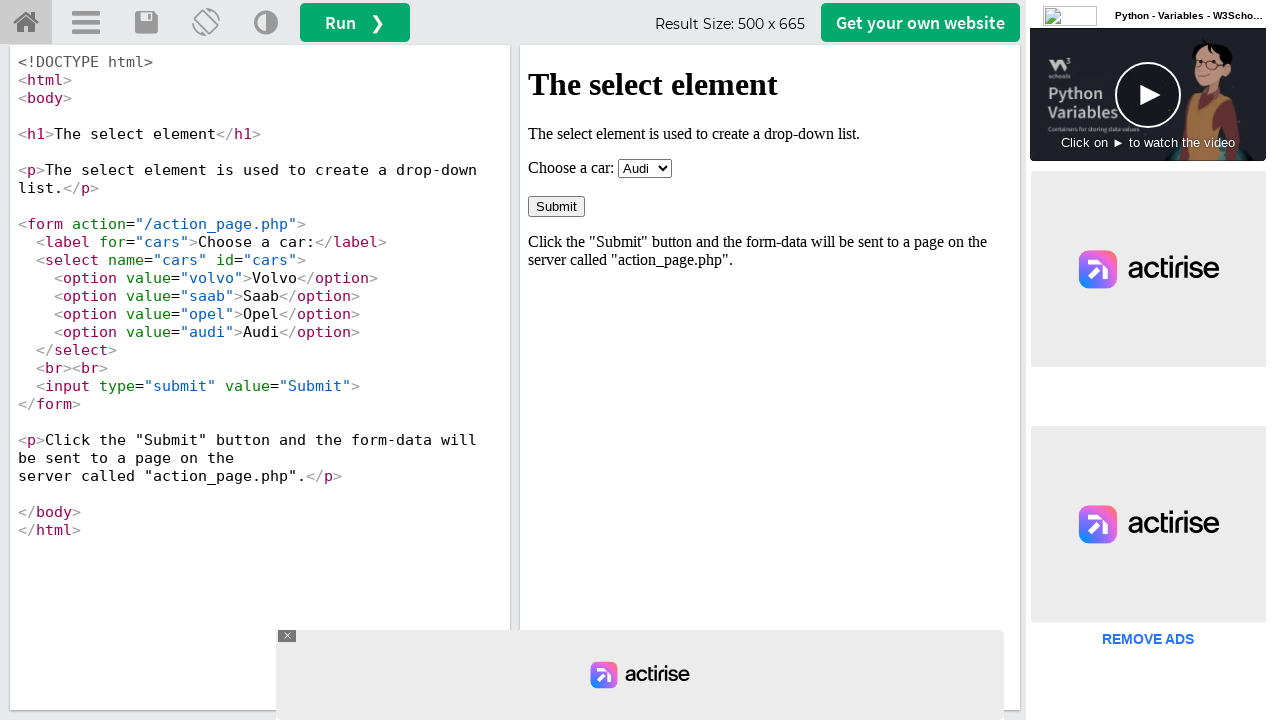

Selected first option from dropdown by index on #iframeResult >> internal:control=enter-frame >> select
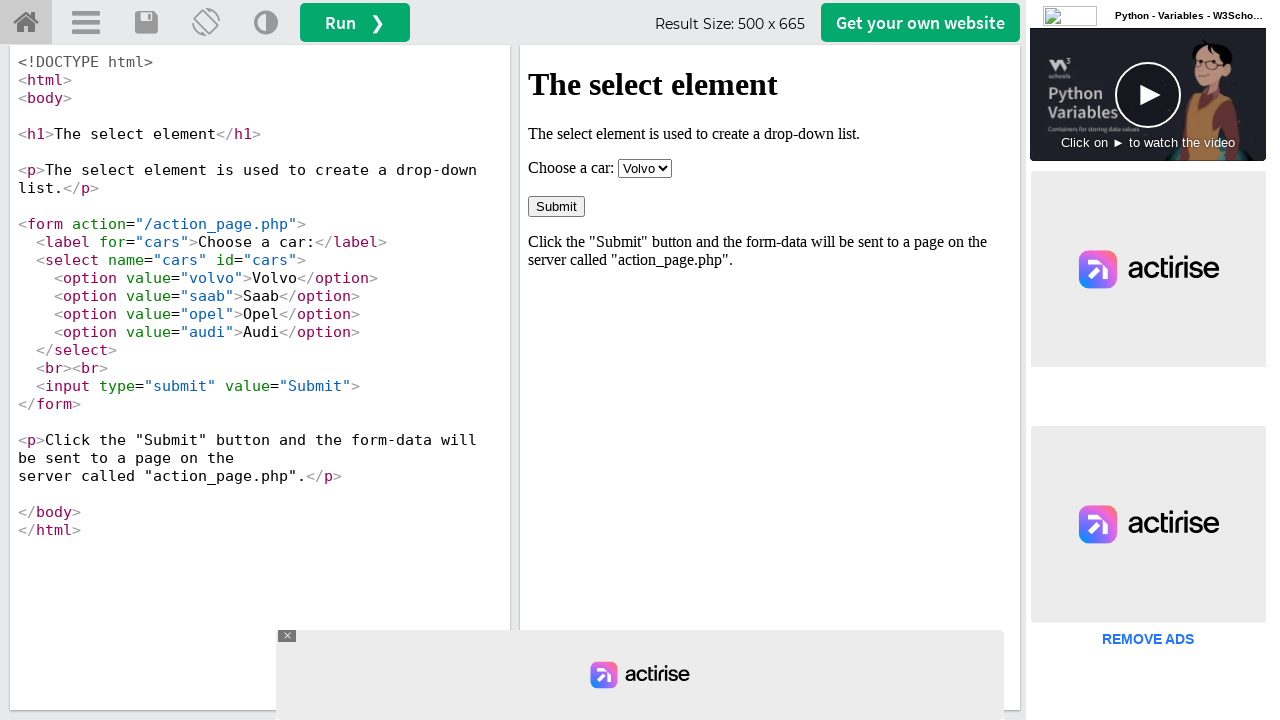

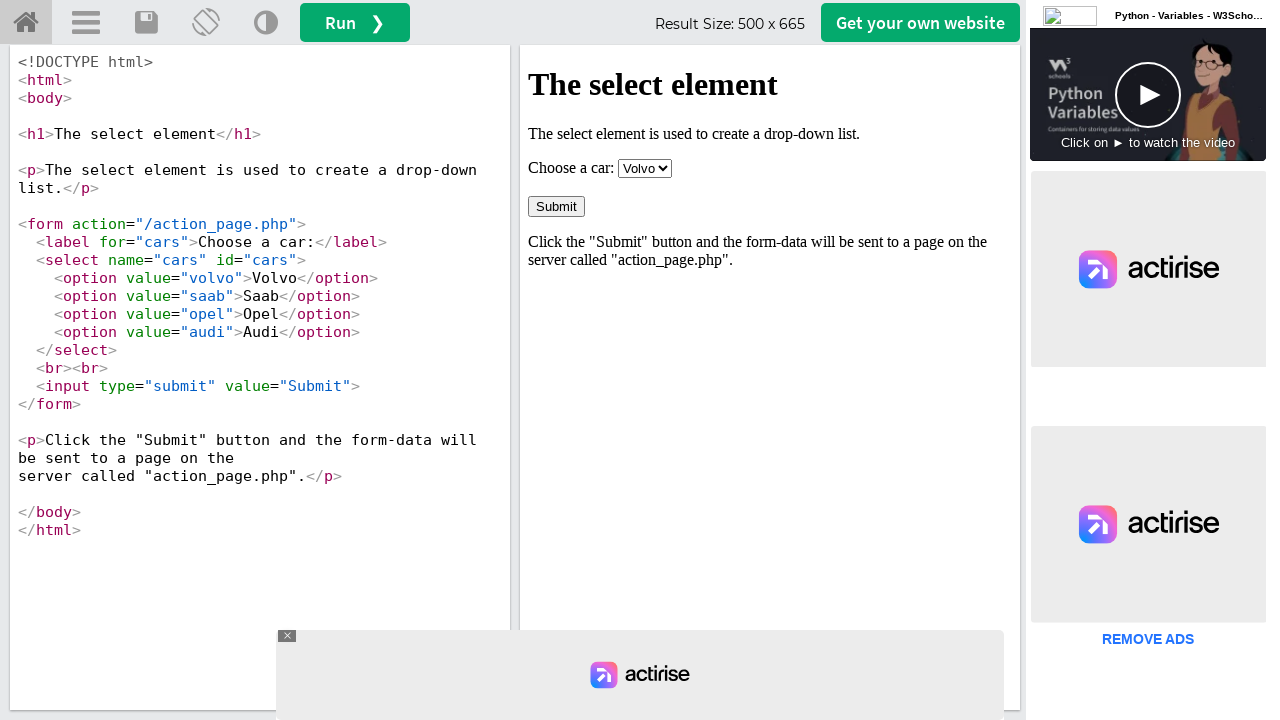